Comprehensive test suite for TodoMVC application including adding todos, marking items complete, editing items, filtering, persistence, and routing functionality.

Starting URL: https://demo.playwright.dev/todomvc

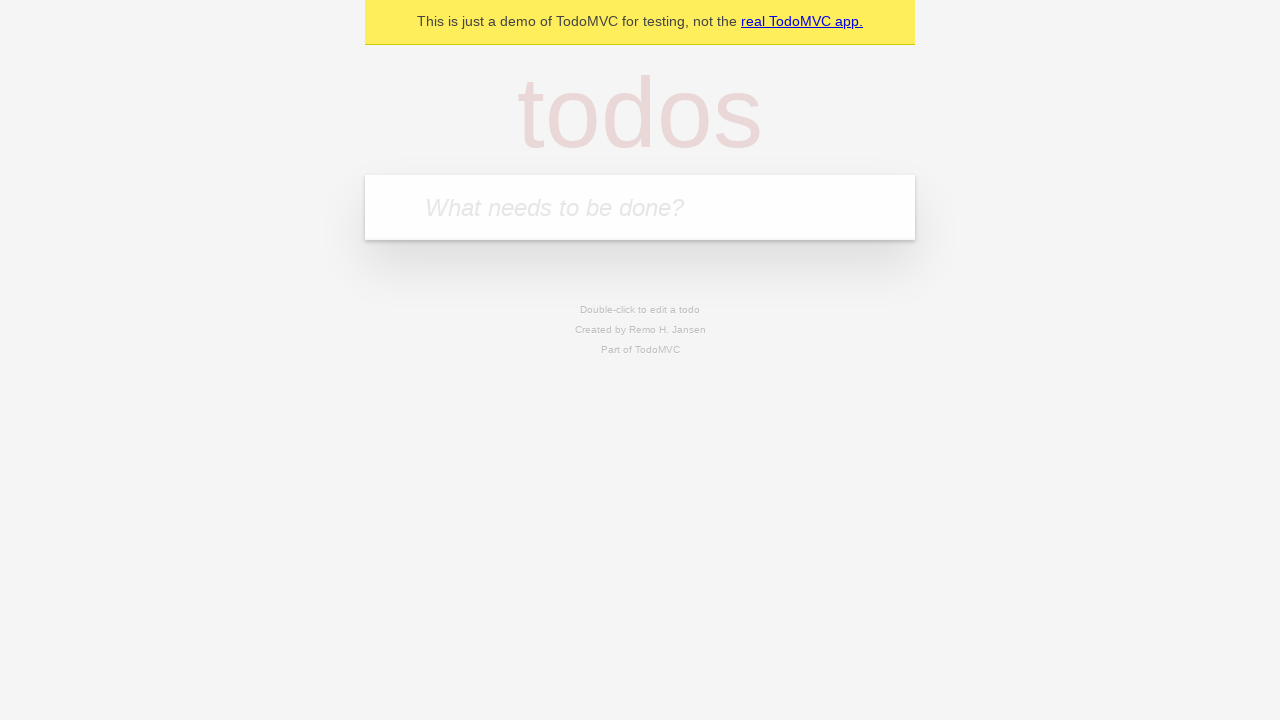

Located the todo input field
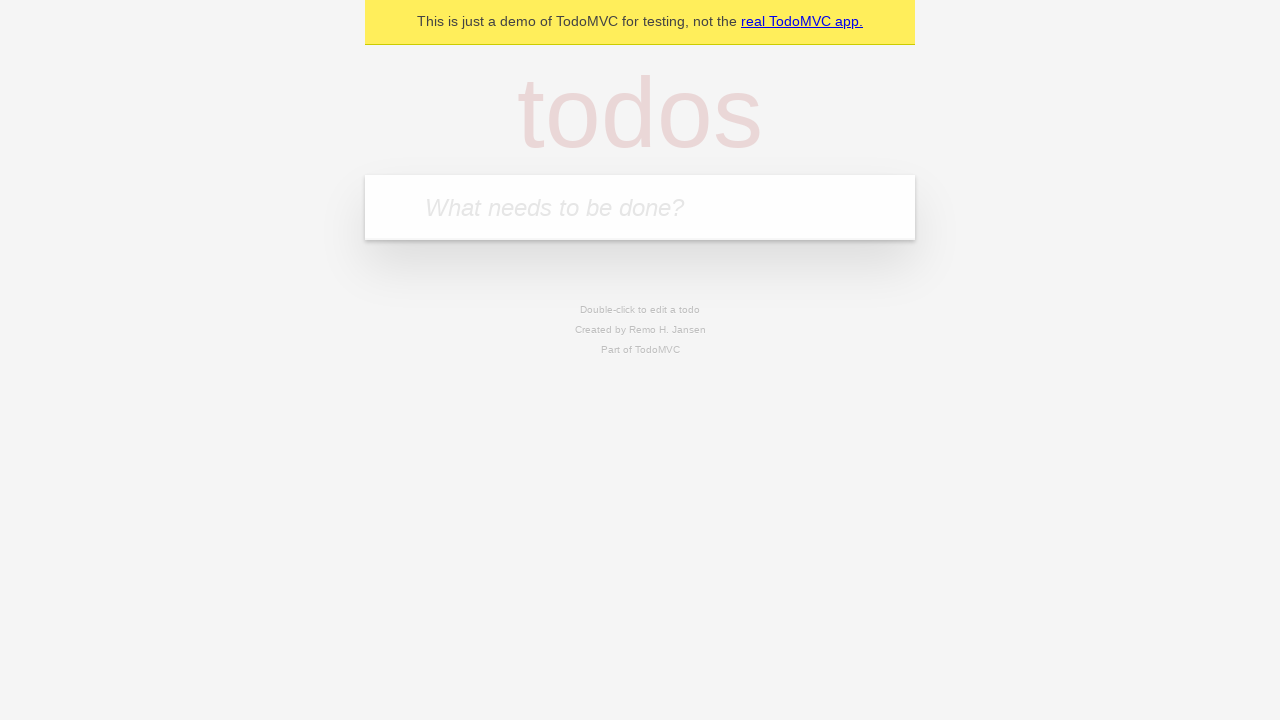

Filled first todo item: 'buy some cheese' on internal:attr=[placeholder="What needs to be done?"i]
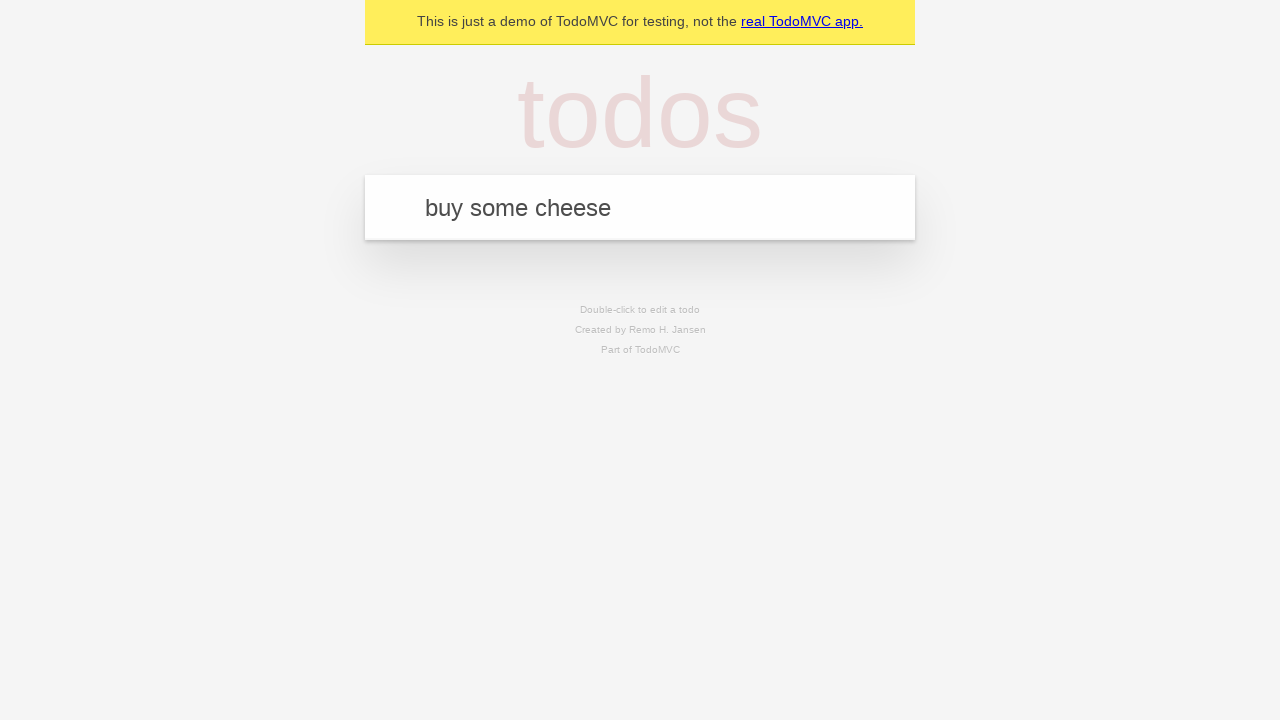

Pressed Enter to create first todo on internal:attr=[placeholder="What needs to be done?"i]
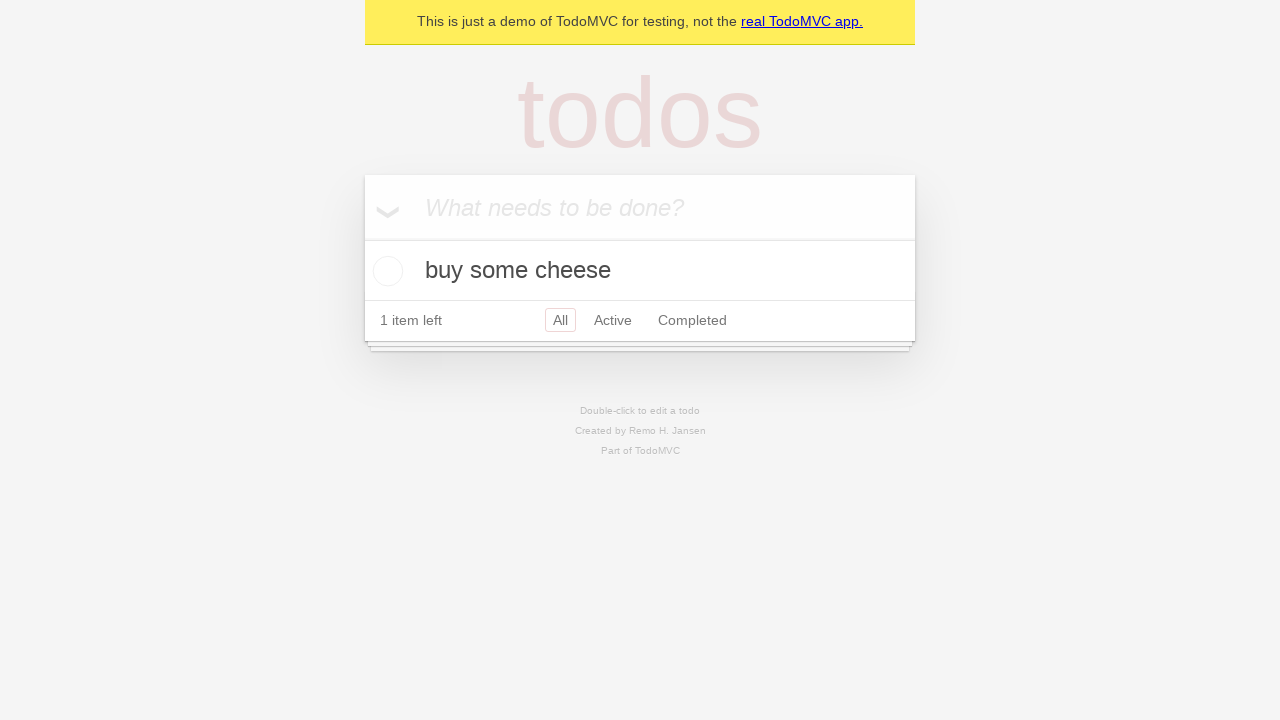

Verified first todo appears in the list
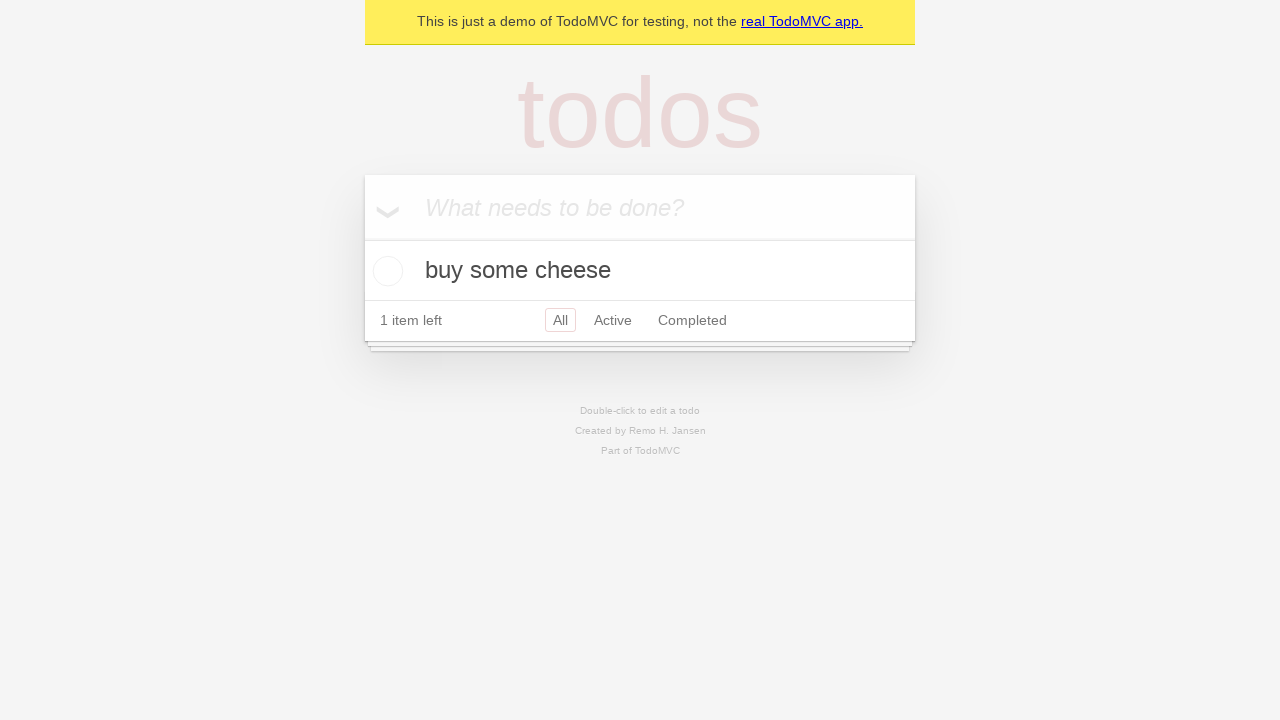

Filled second todo item: 'feed the cat' on internal:attr=[placeholder="What needs to be done?"i]
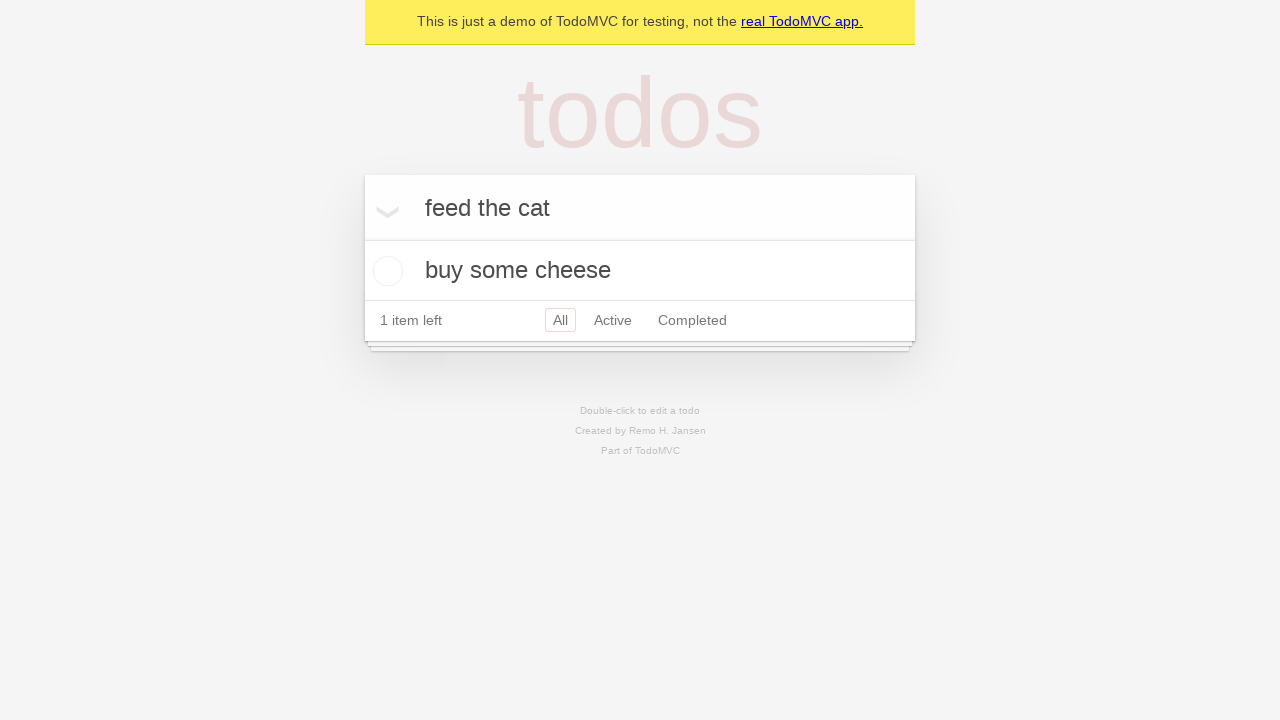

Pressed Enter to create second todo on internal:attr=[placeholder="What needs to be done?"i]
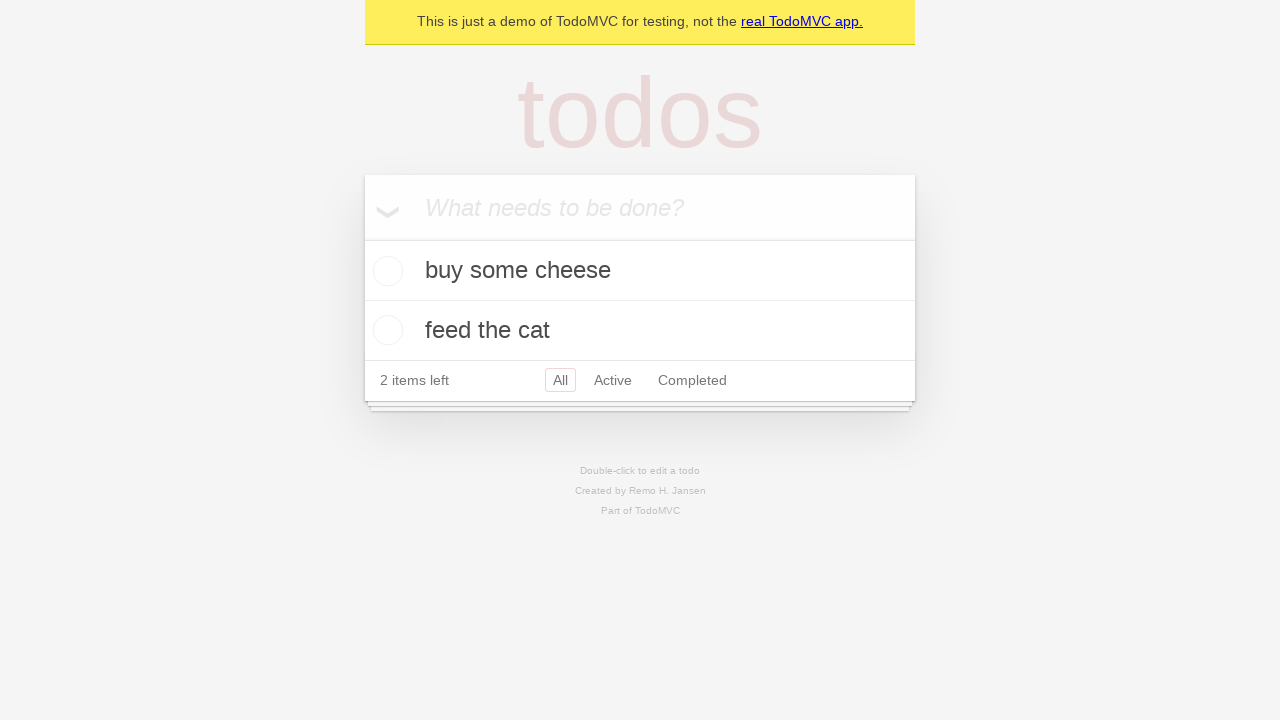

Verified both todos appear in the list
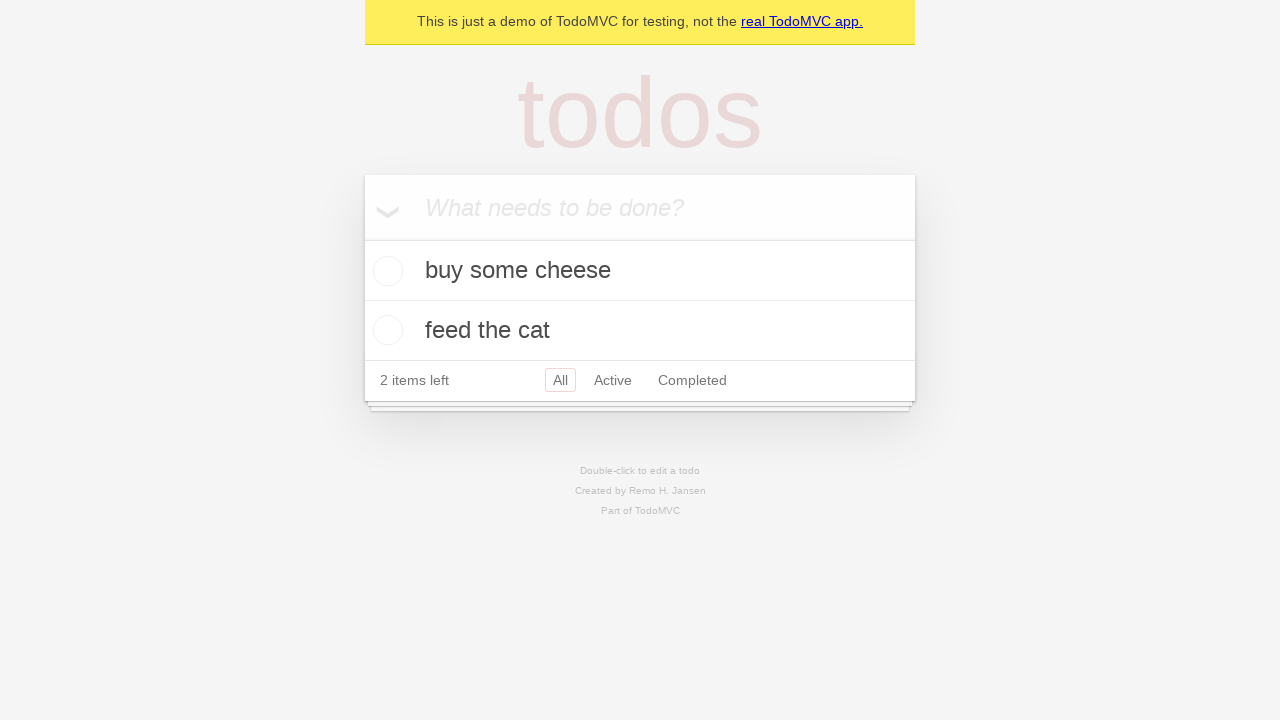

Filled third todo item: 'book a doctors appointment' on internal:attr=[placeholder="What needs to be done?"i]
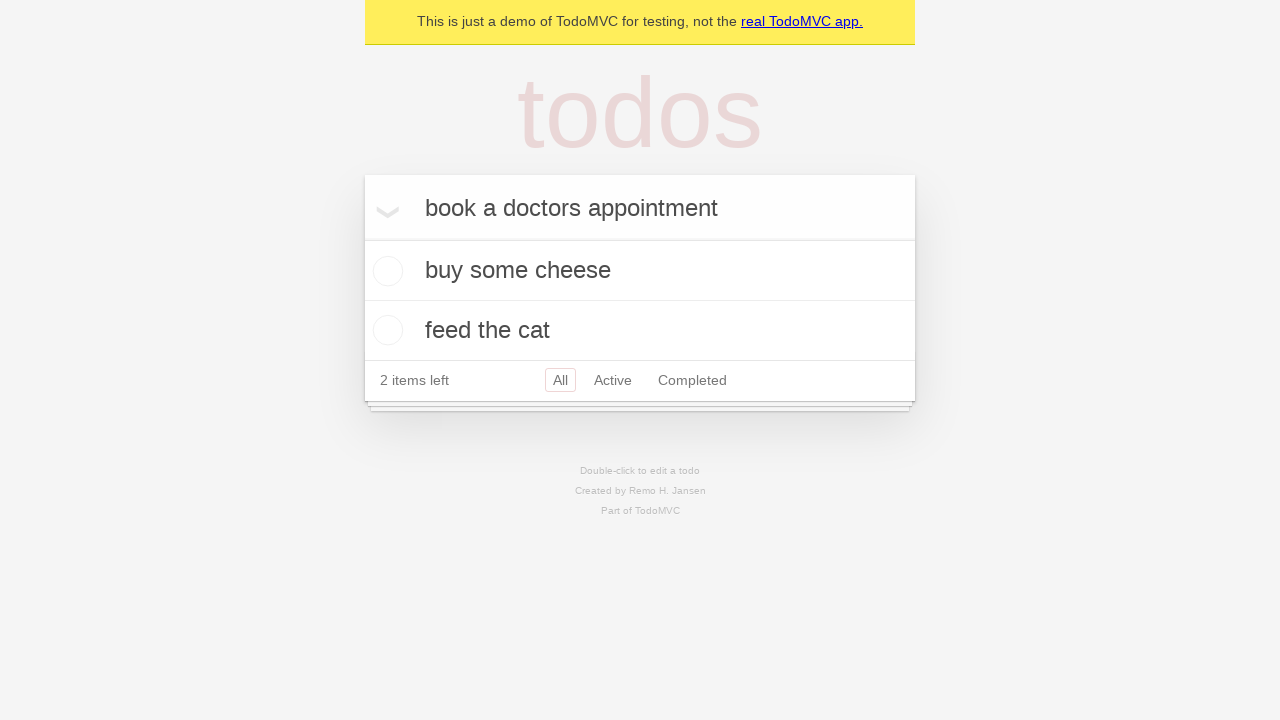

Pressed Enter to create third todo on internal:attr=[placeholder="What needs to be done?"i]
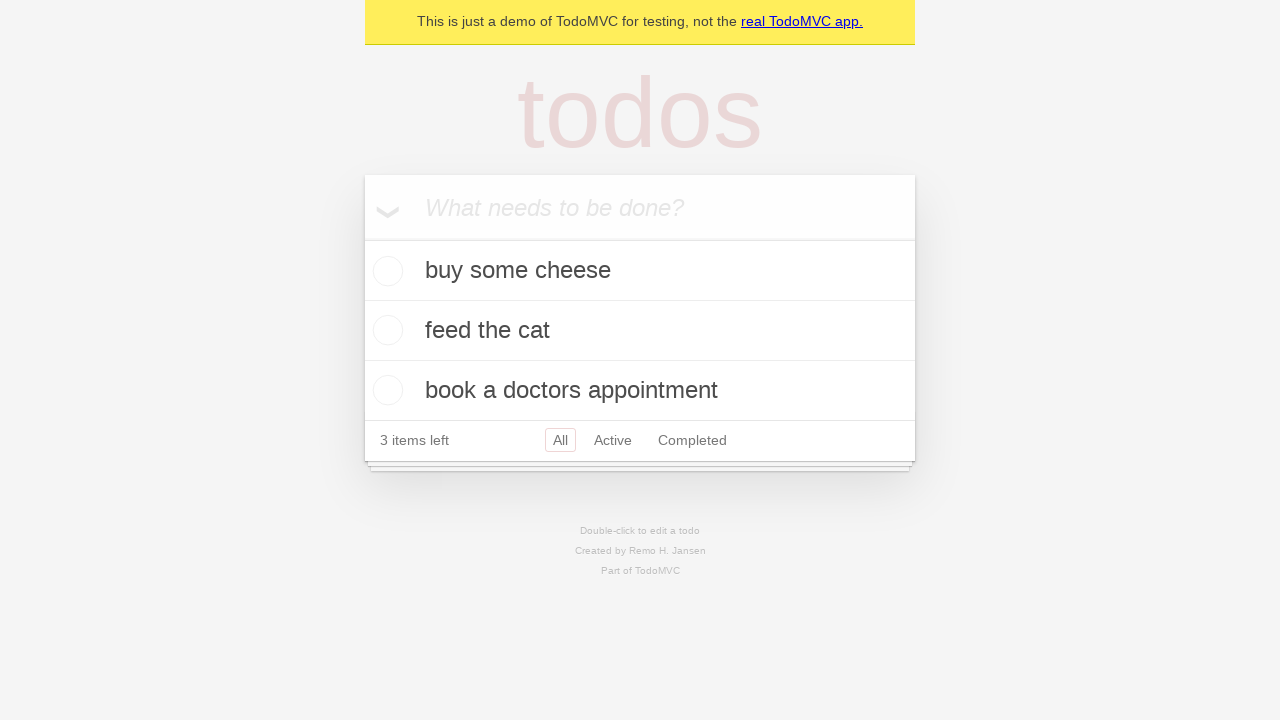

Verified all three todos created with correct item count
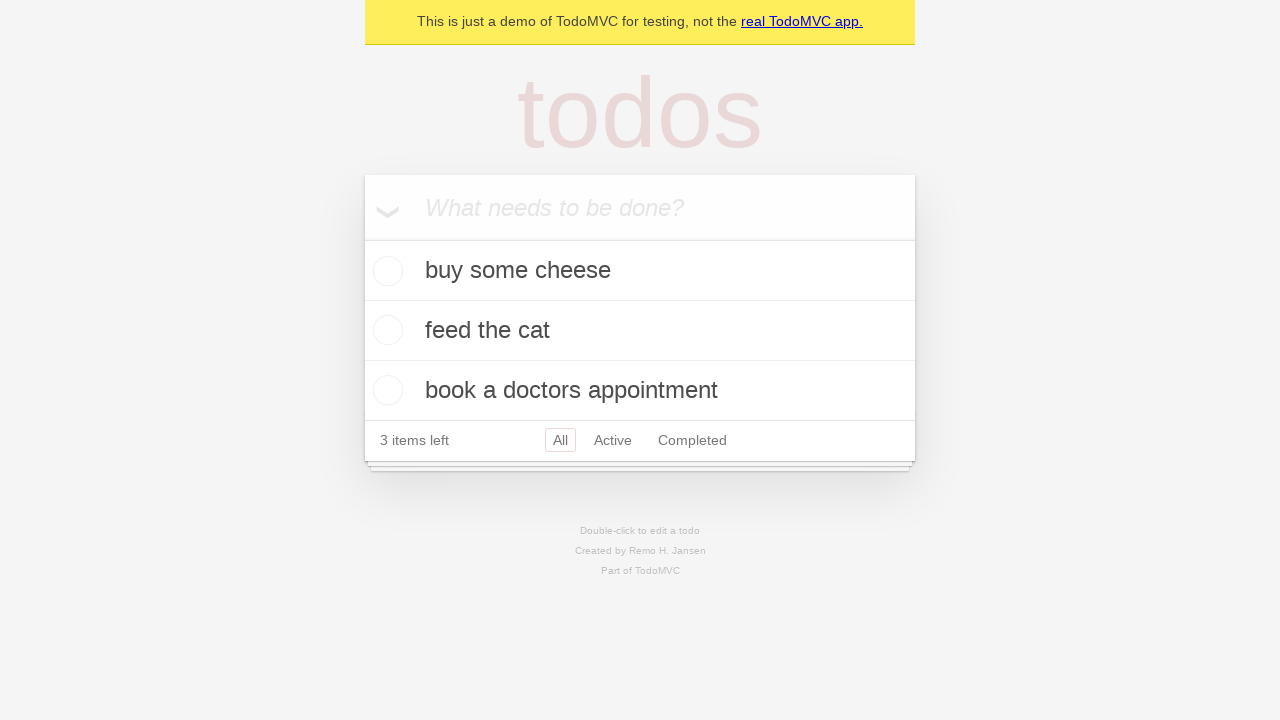

Verified all three todo items are displayed correctly
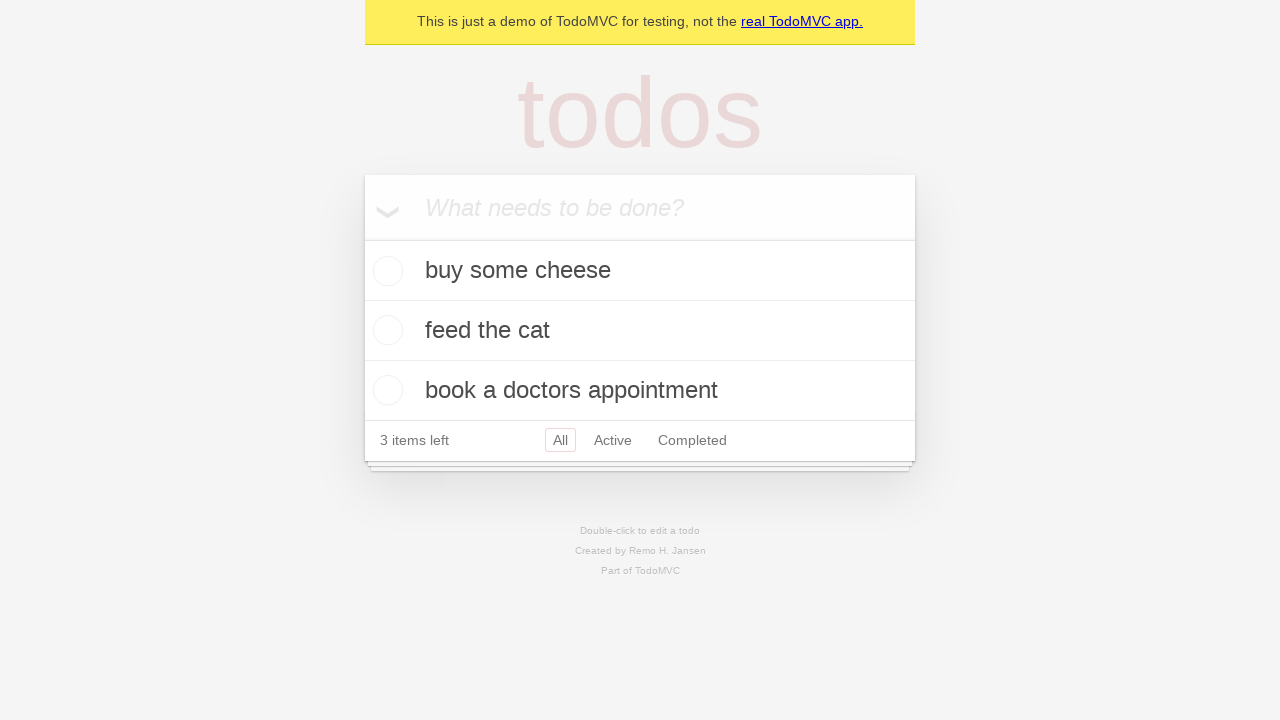

Checked 'Mark all as complete' checkbox at (362, 238) on internal:label="Mark all as complete"i
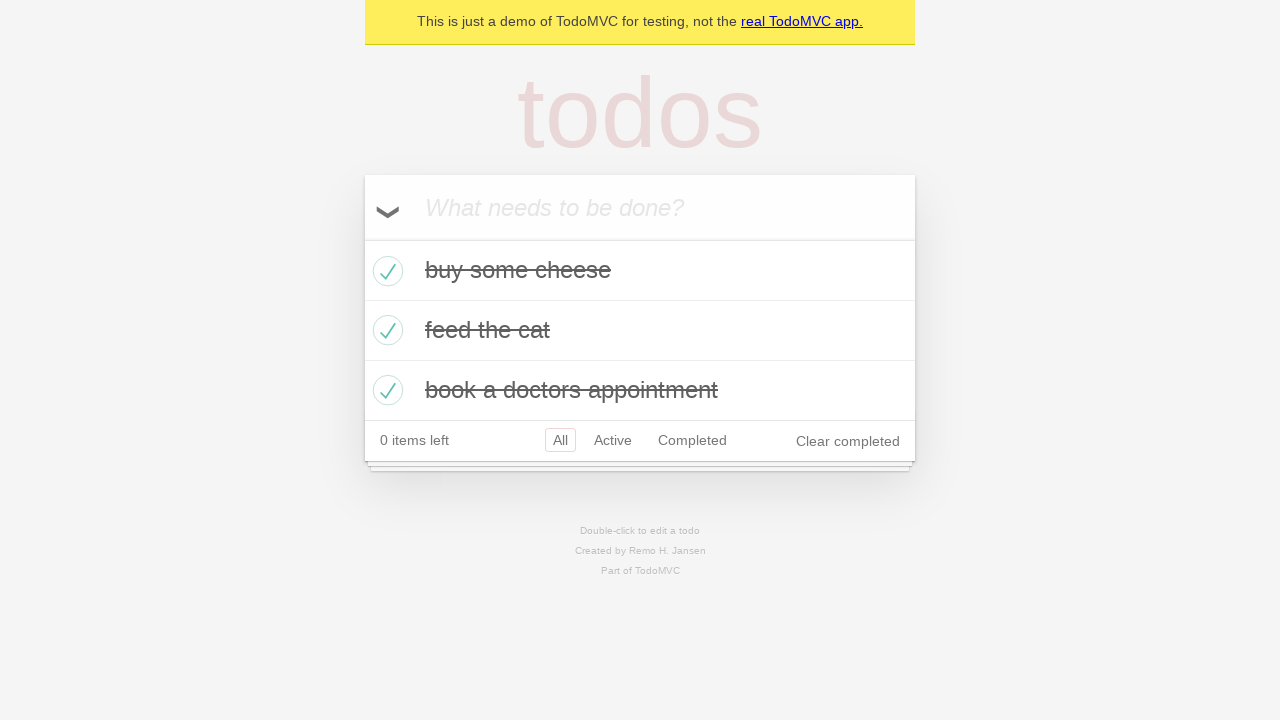

Verified all todo items marked as completed
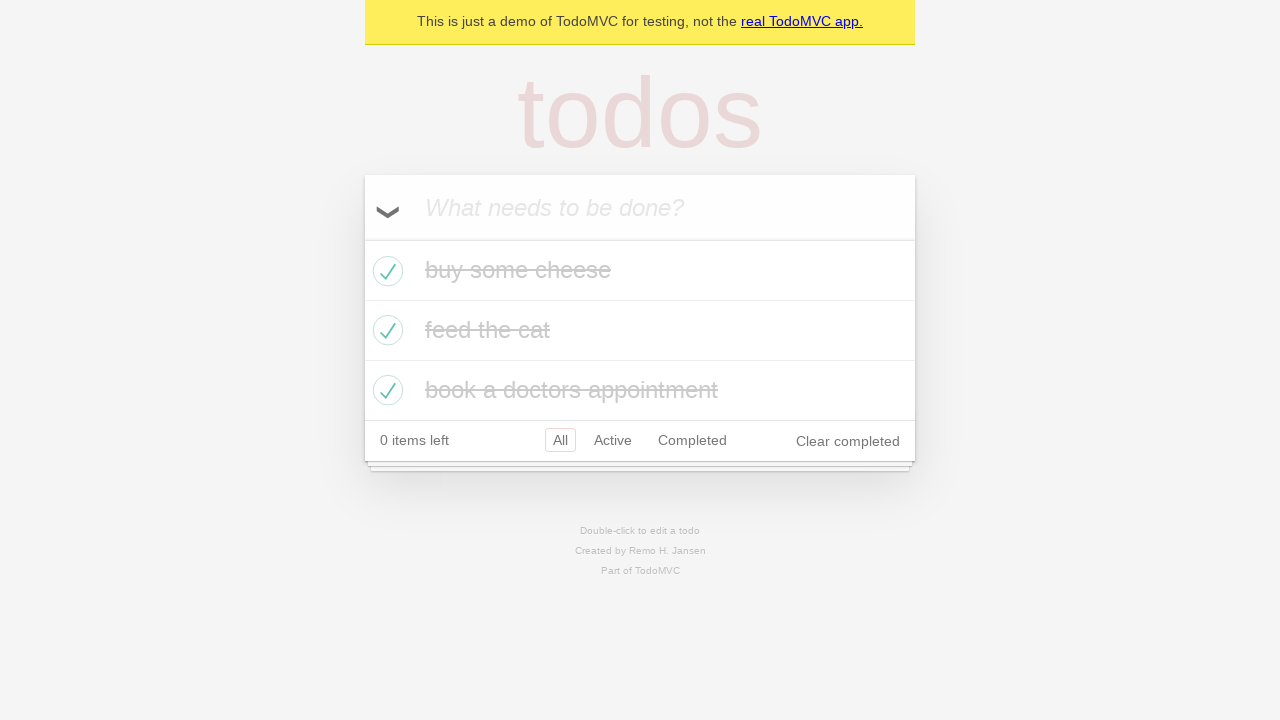

Unchecked 'Mark all as complete' checkbox at (362, 238) on internal:label="Mark all as complete"i
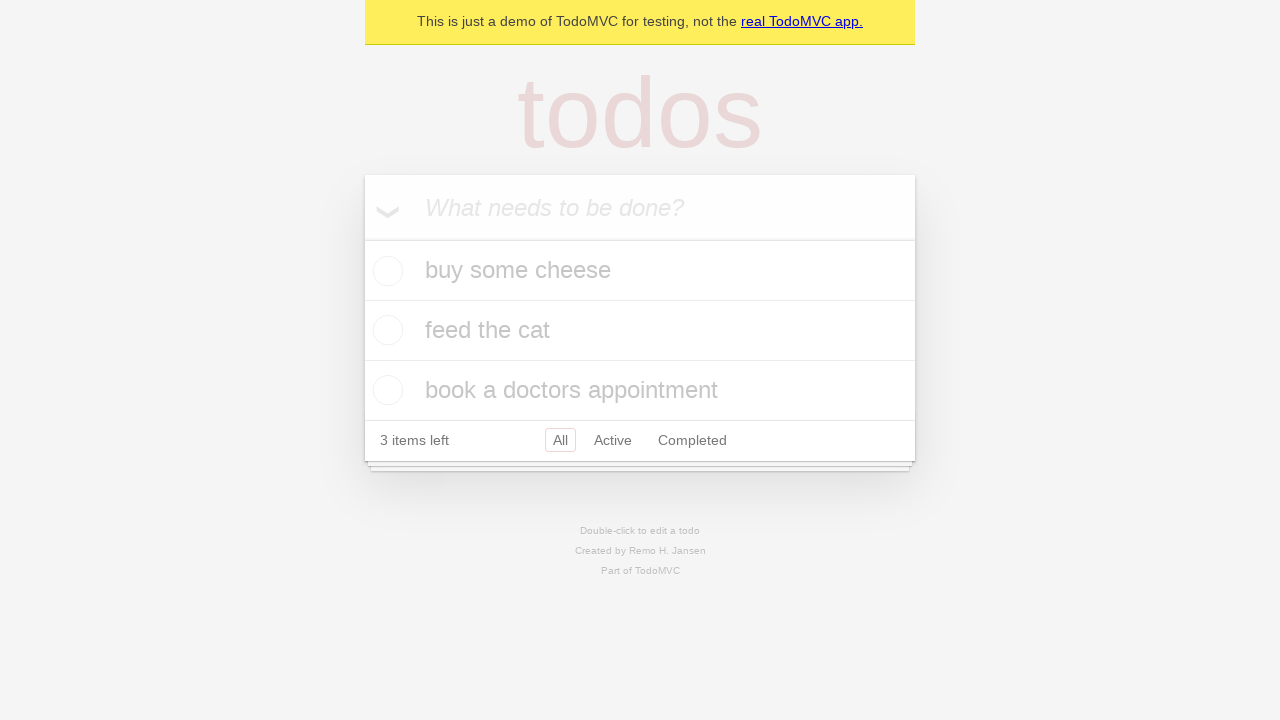

Verified all todo items unmarked as completed
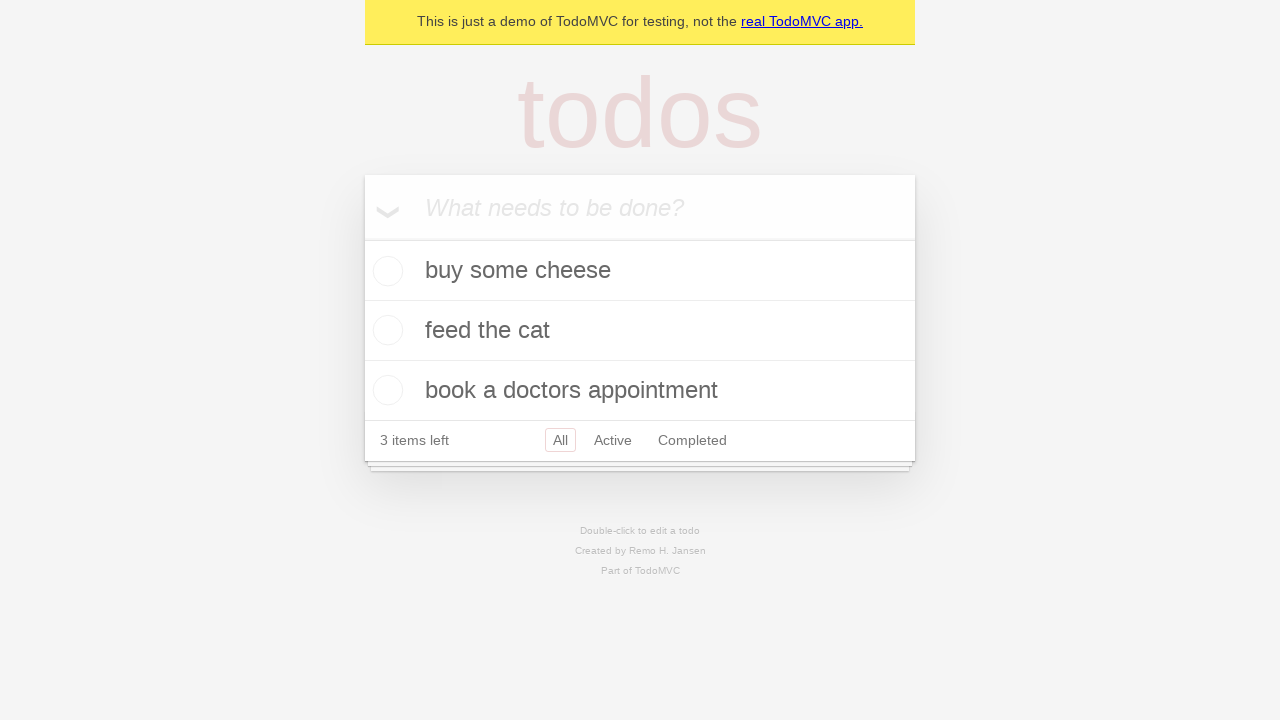

Located first todo item
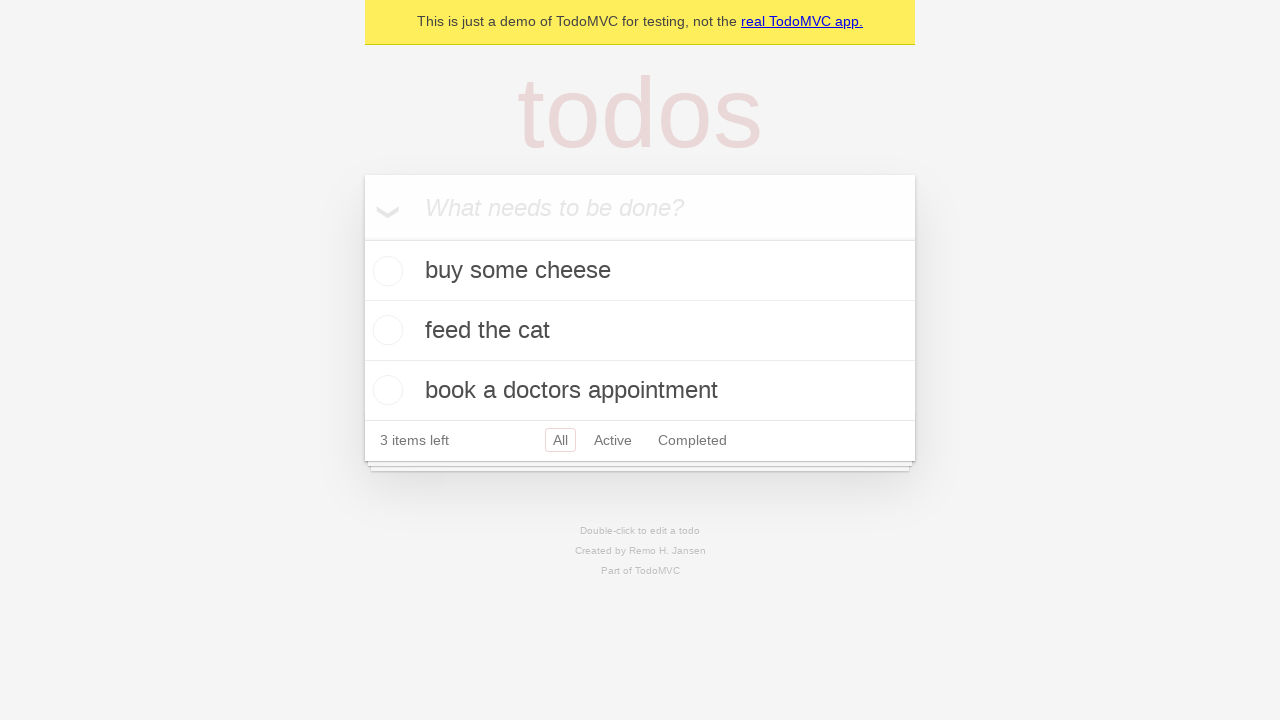

Checked first todo item checkbox at (385, 271) on internal:testid=[data-testid="todo-item"s] >> nth=0 >> internal:role=checkbox
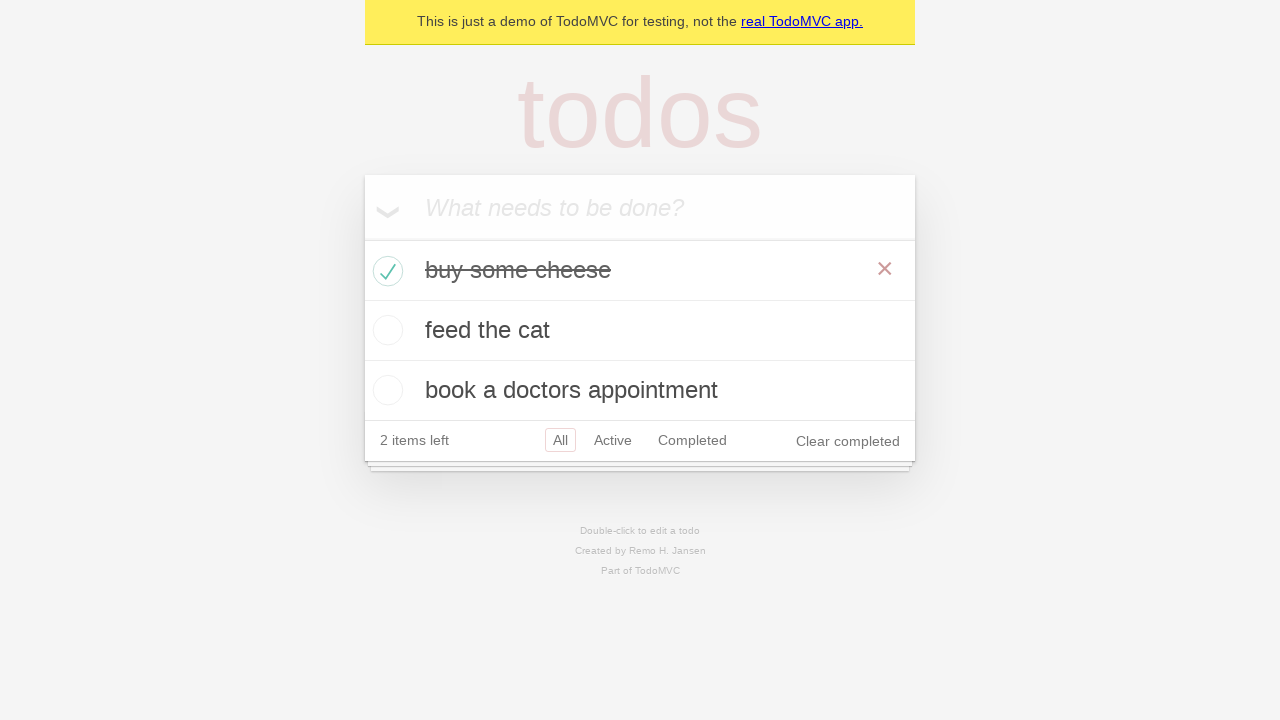

Verified first todo item marked as completed
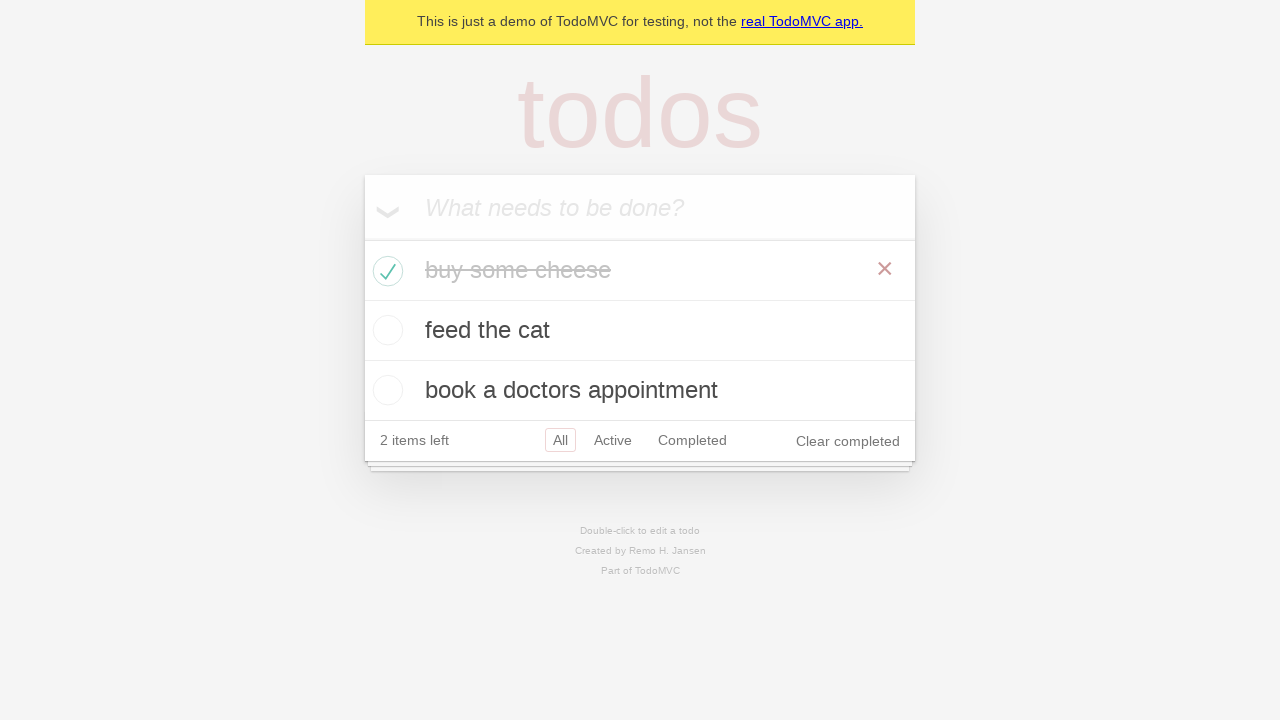

Located second todo item
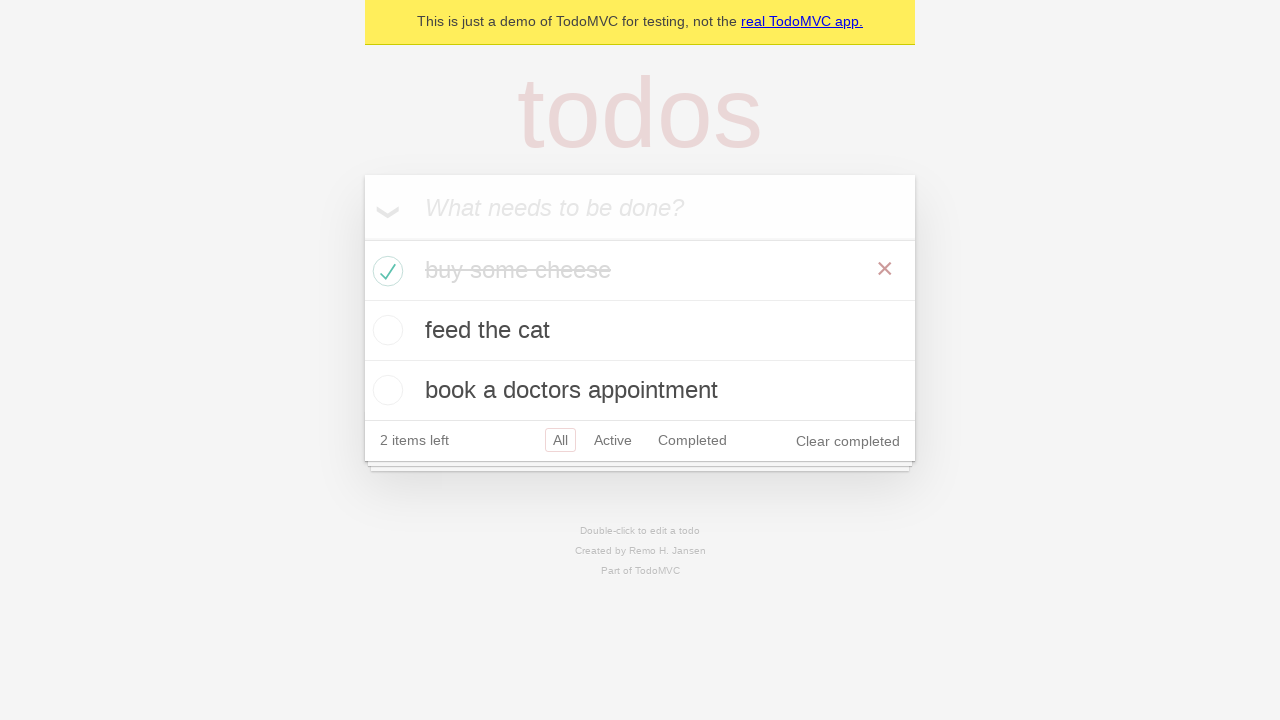

Checked second todo item checkbox at (385, 330) on internal:testid=[data-testid="todo-item"s] >> nth=1 >> internal:role=checkbox
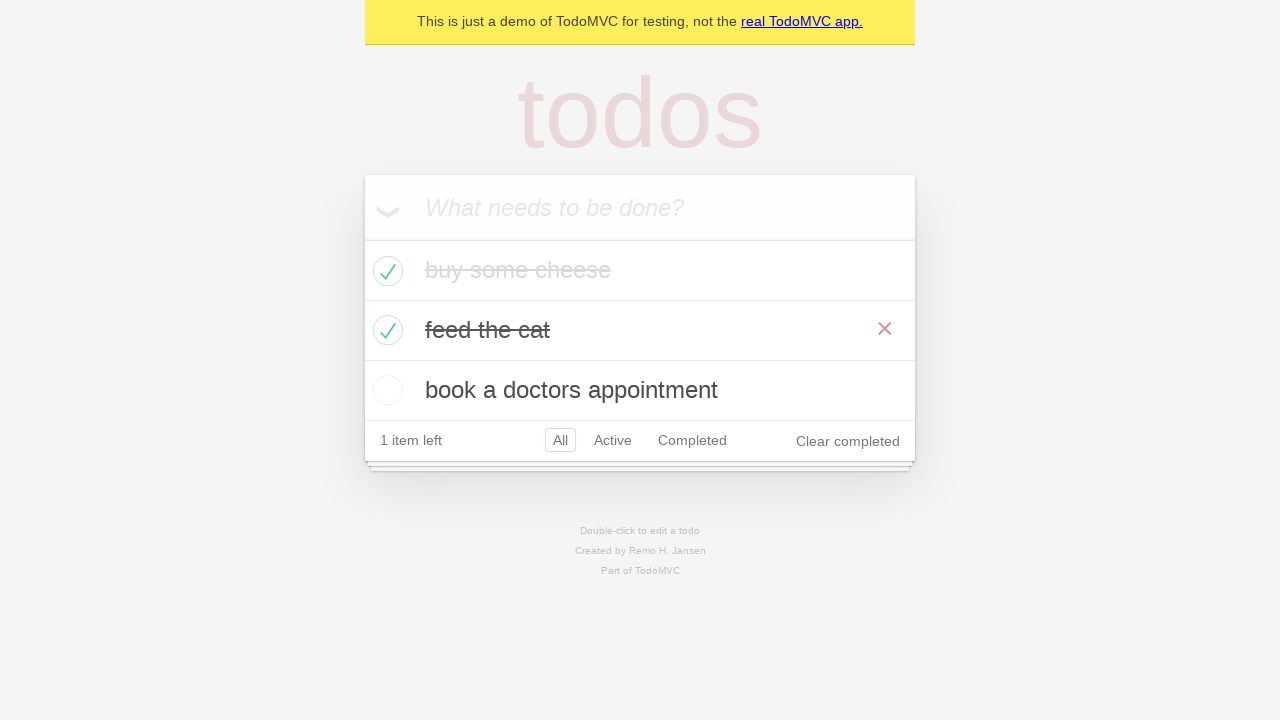

Verified second todo item marked as completed
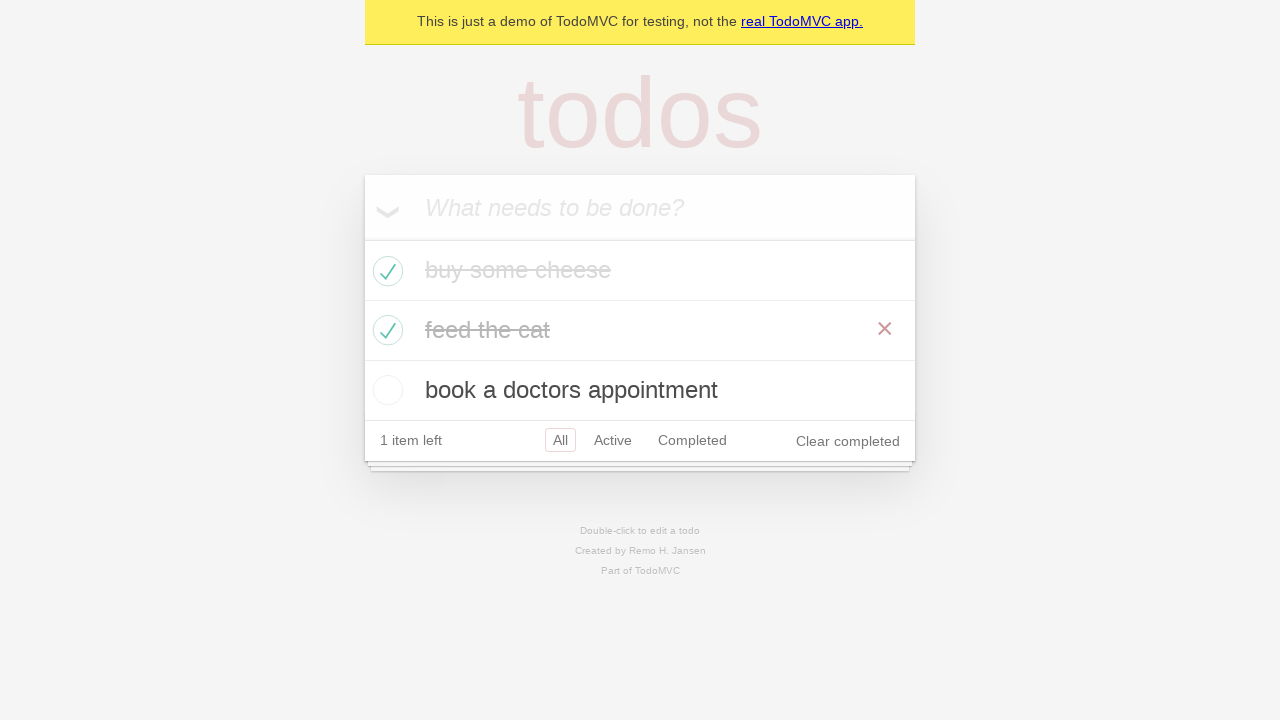

Located all todo items
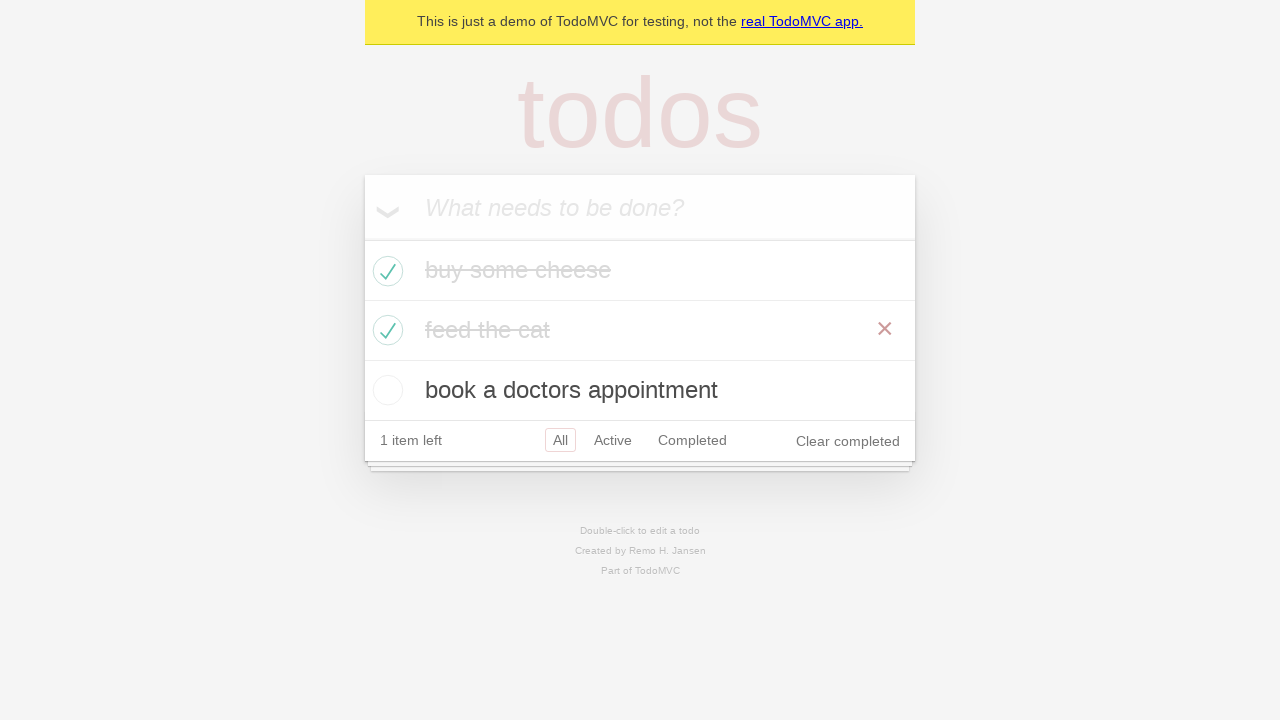

Selected second todo item for editing
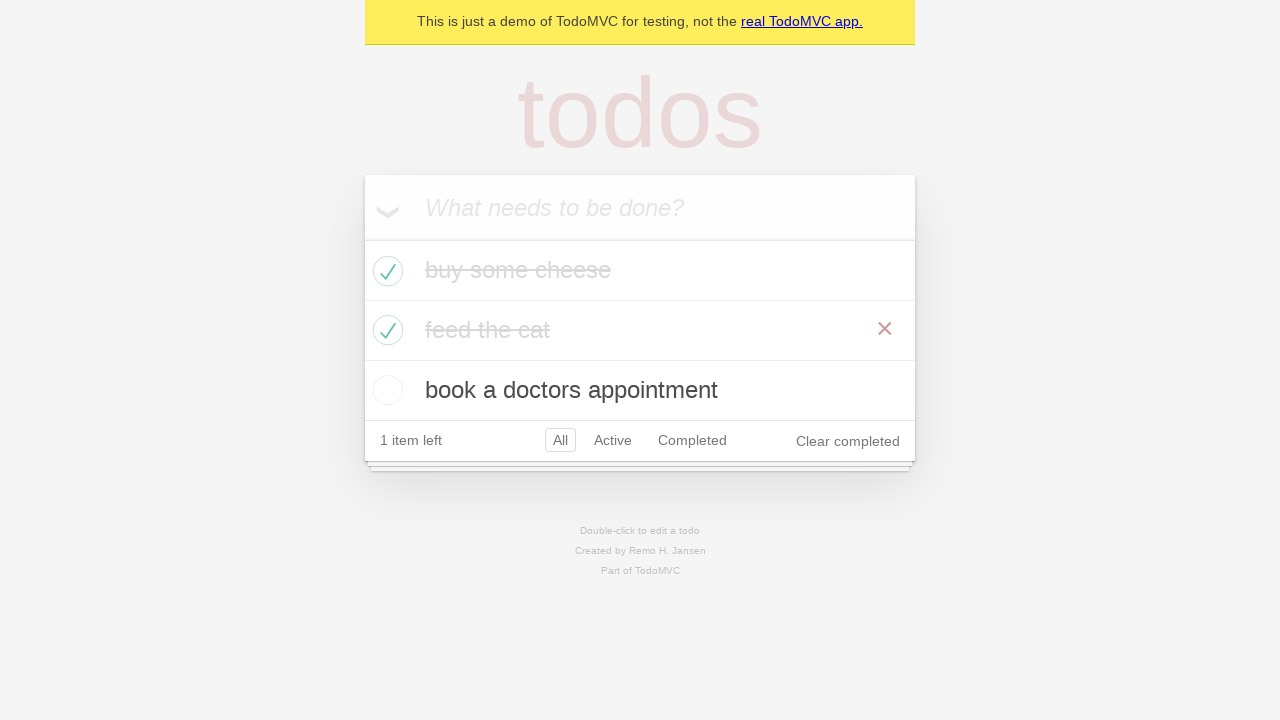

Double-clicked second todo item to enter edit mode at (640, 331) on internal:testid=[data-testid="todo-item"s] >> nth=1
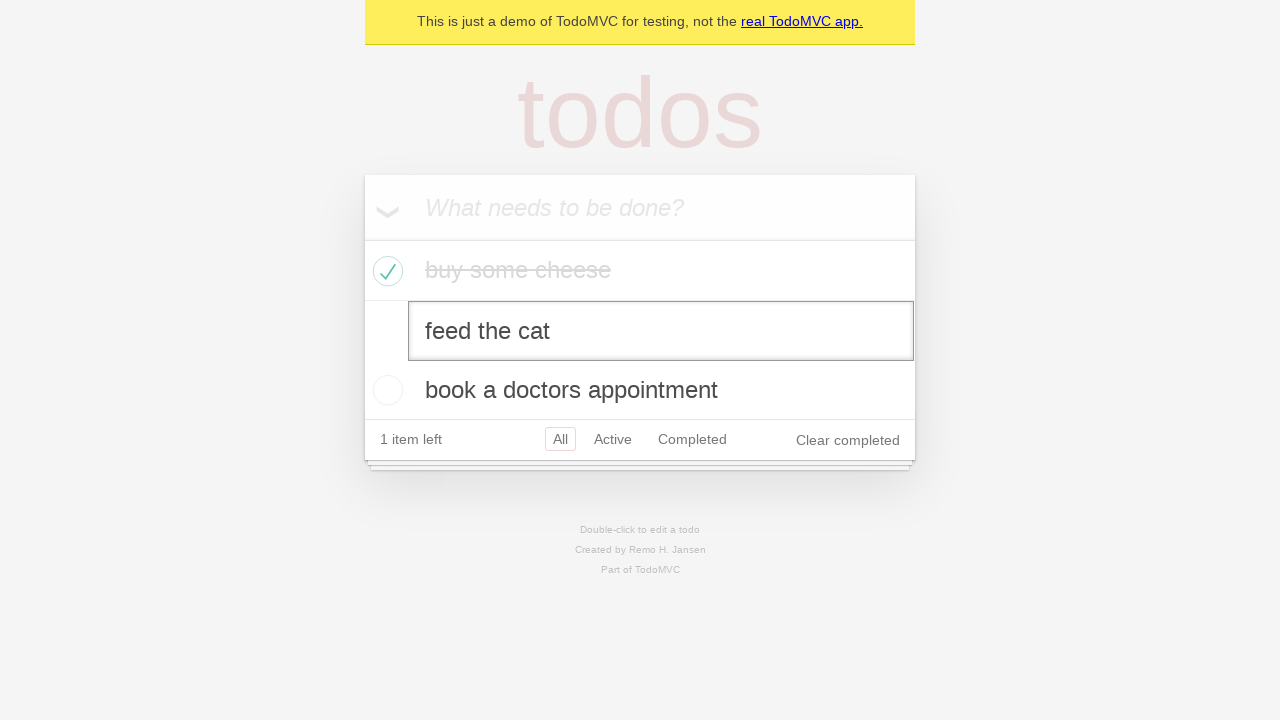

Updated todo text to 'buy some sausages' on internal:testid=[data-testid="todo-item"s] >> nth=1 >> internal:role=textbox[nam
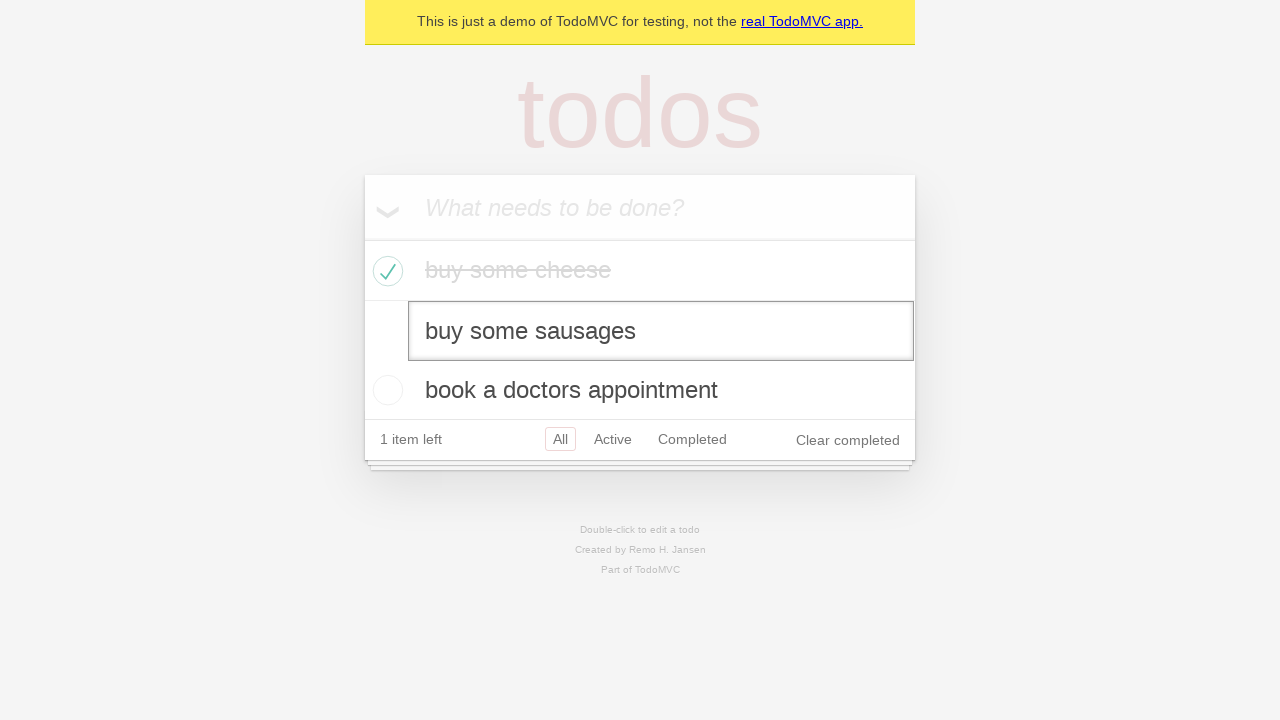

Pressed Enter to save edited todo item on internal:testid=[data-testid="todo-item"s] >> nth=1 >> internal:role=textbox[nam
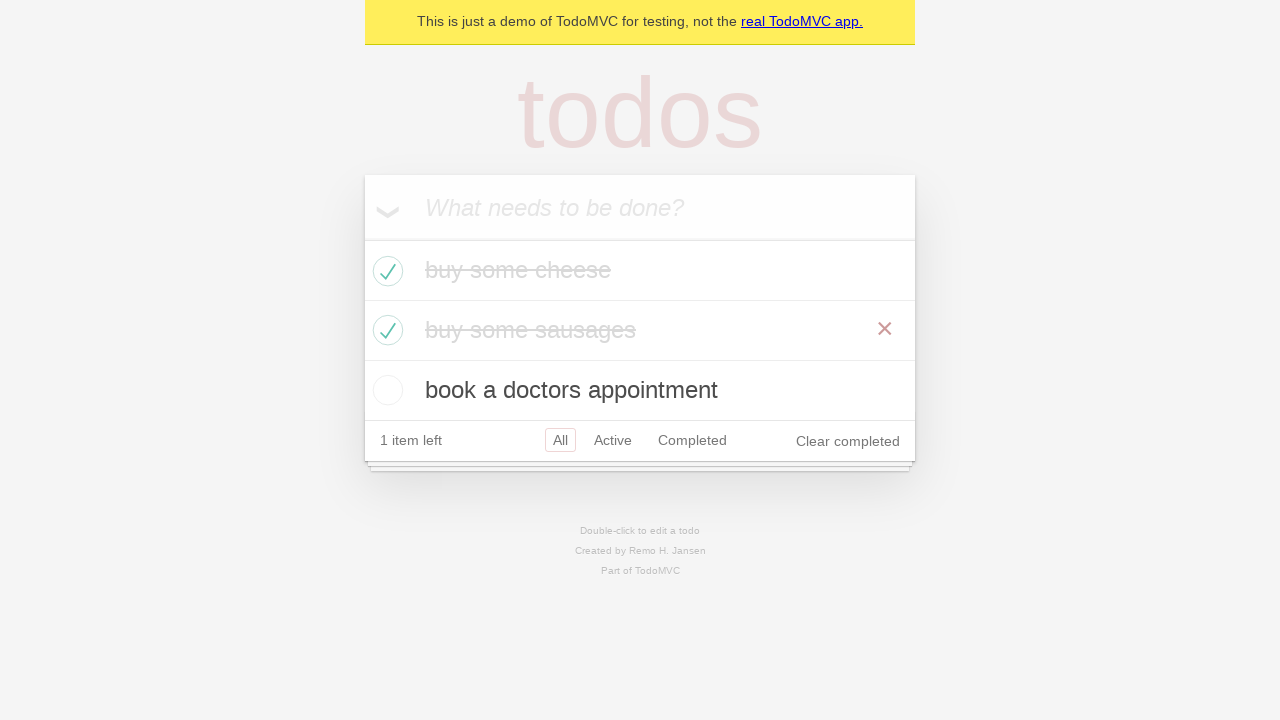

Verified edited todo text saved correctly
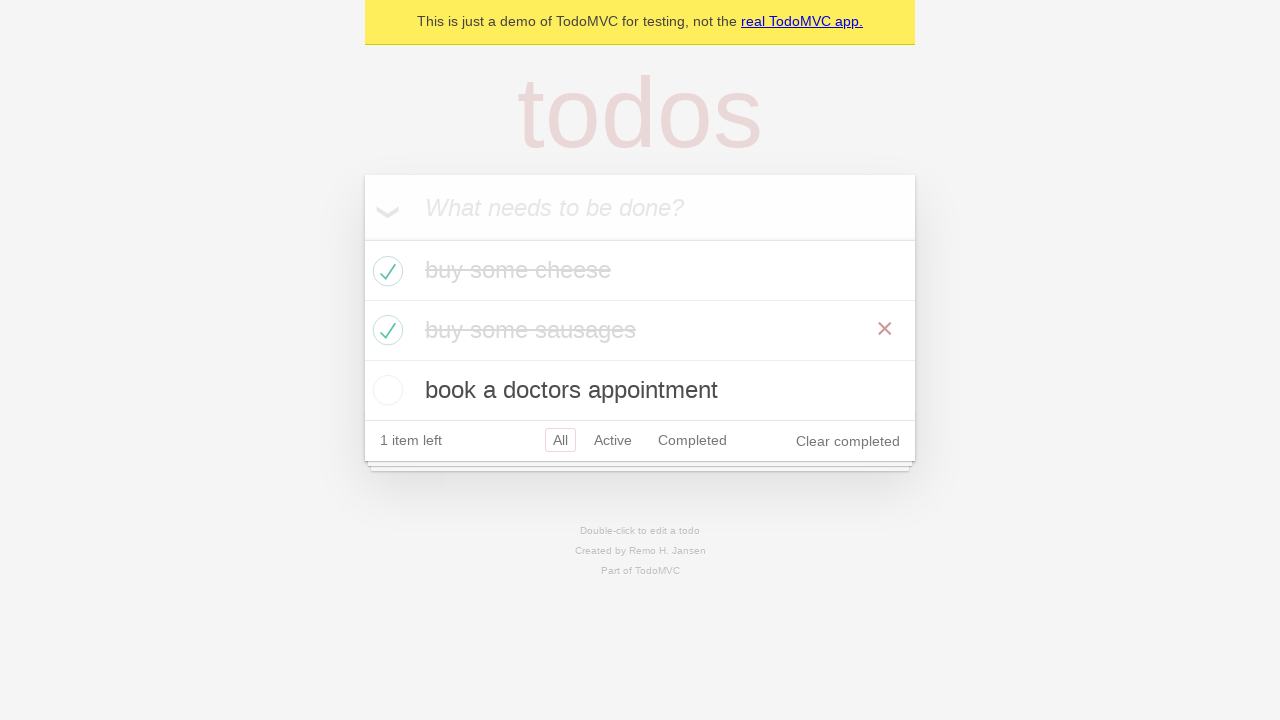

Clicked 'Clear completed' button to remove completed items at (848, 441) on internal:role=button[name="Clear completed"i]
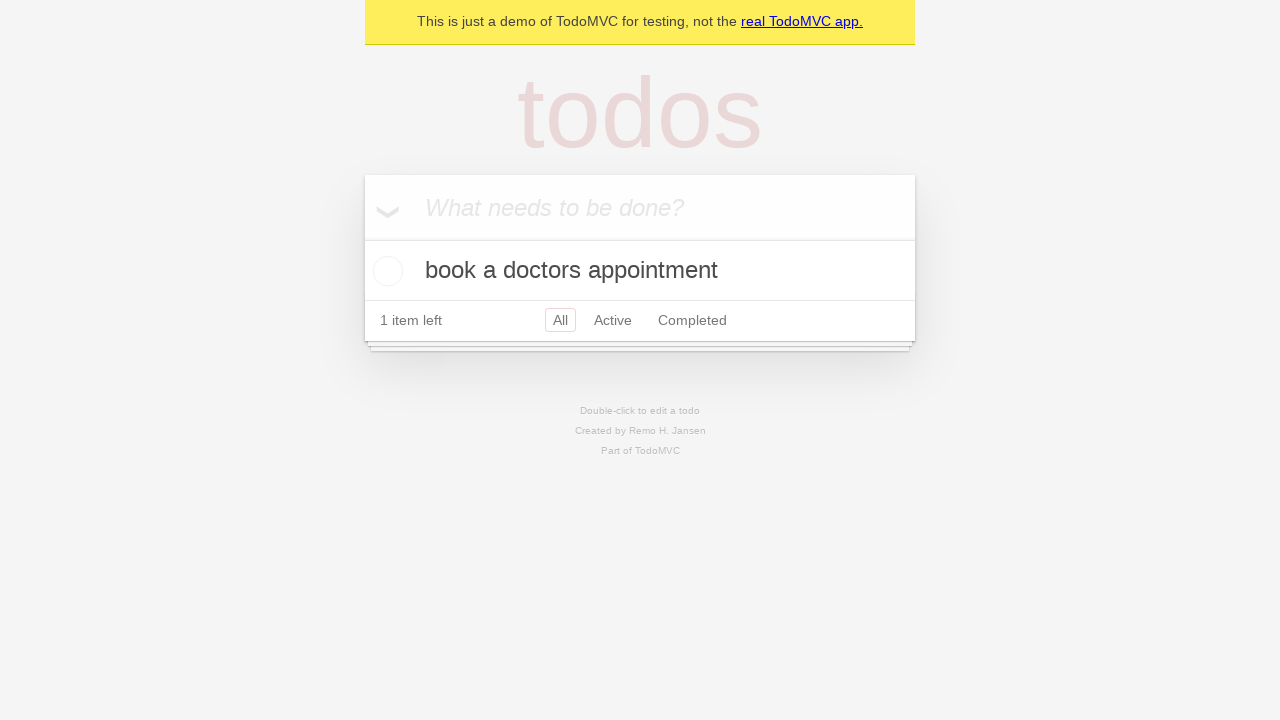

Clicked 'Active' filter to show only active todos at (613, 320) on internal:role=link[name="Active"i]
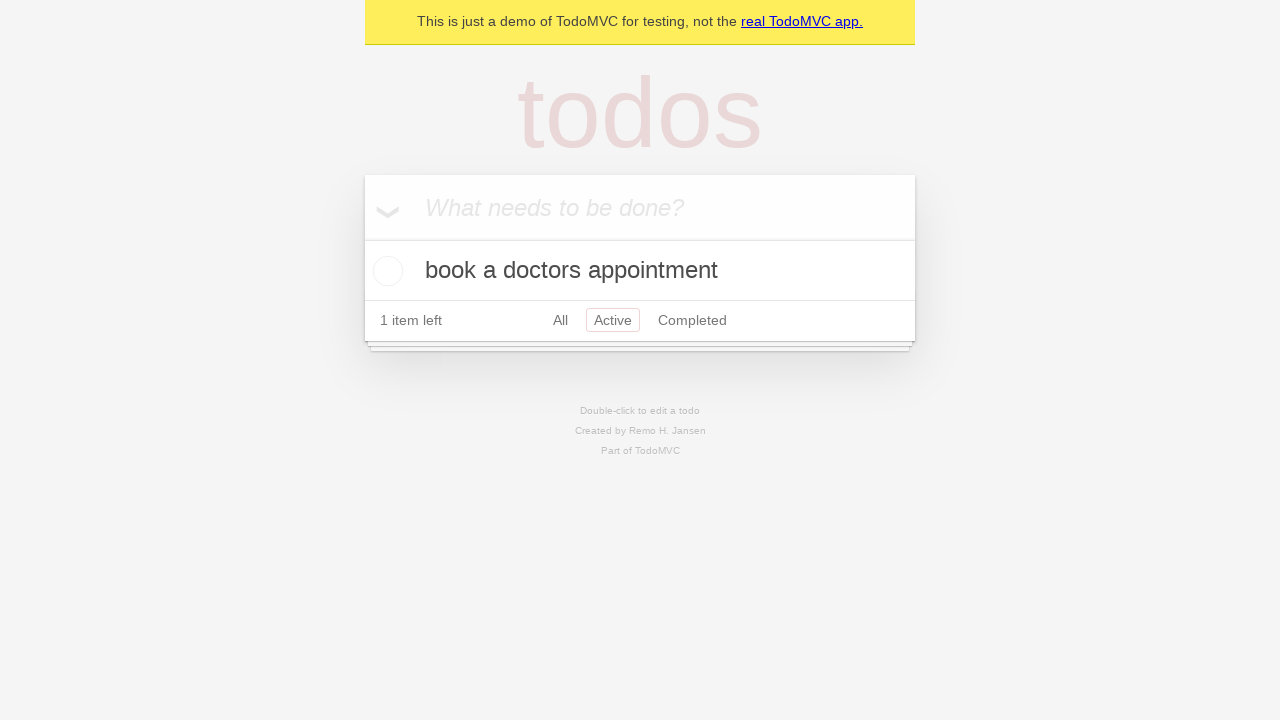

Verified only 1 active todo item is displayed
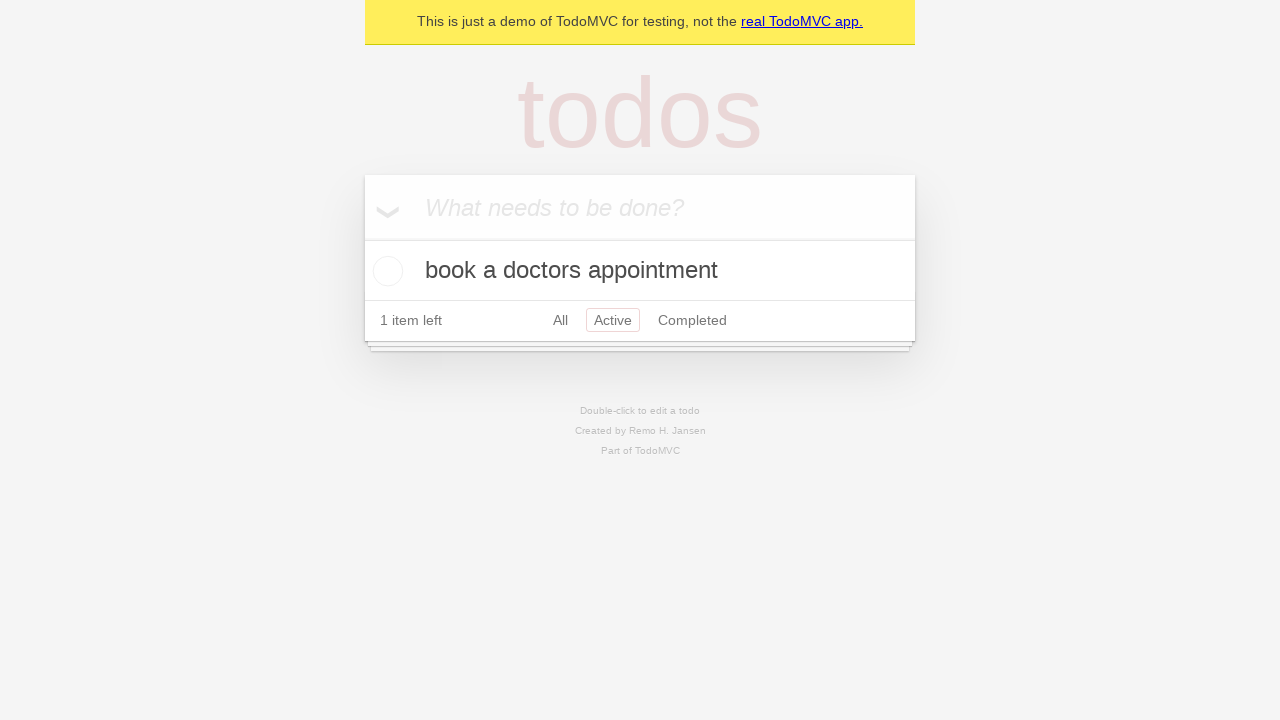

Clicked 'Completed' filter to show only completed todos at (692, 320) on internal:role=link[name="Completed"i]
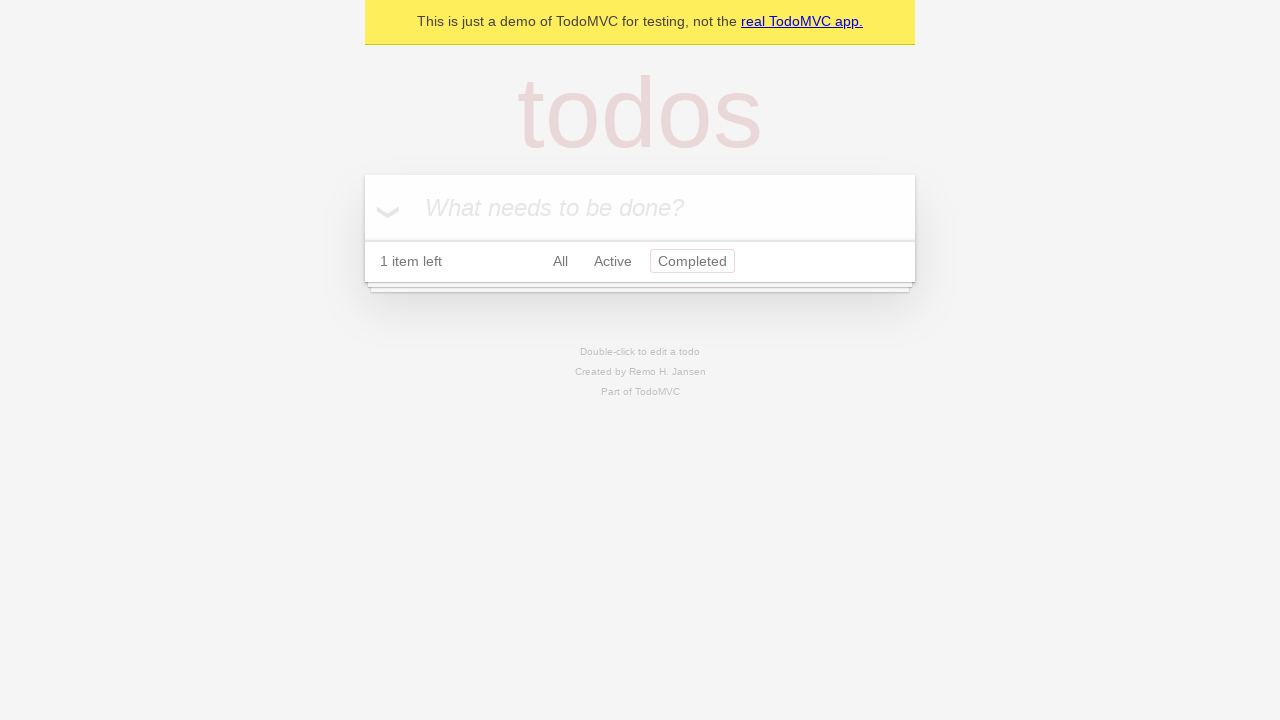

Clicked 'All' filter to show all todos at (560, 261) on internal:role=link[name="All"i]
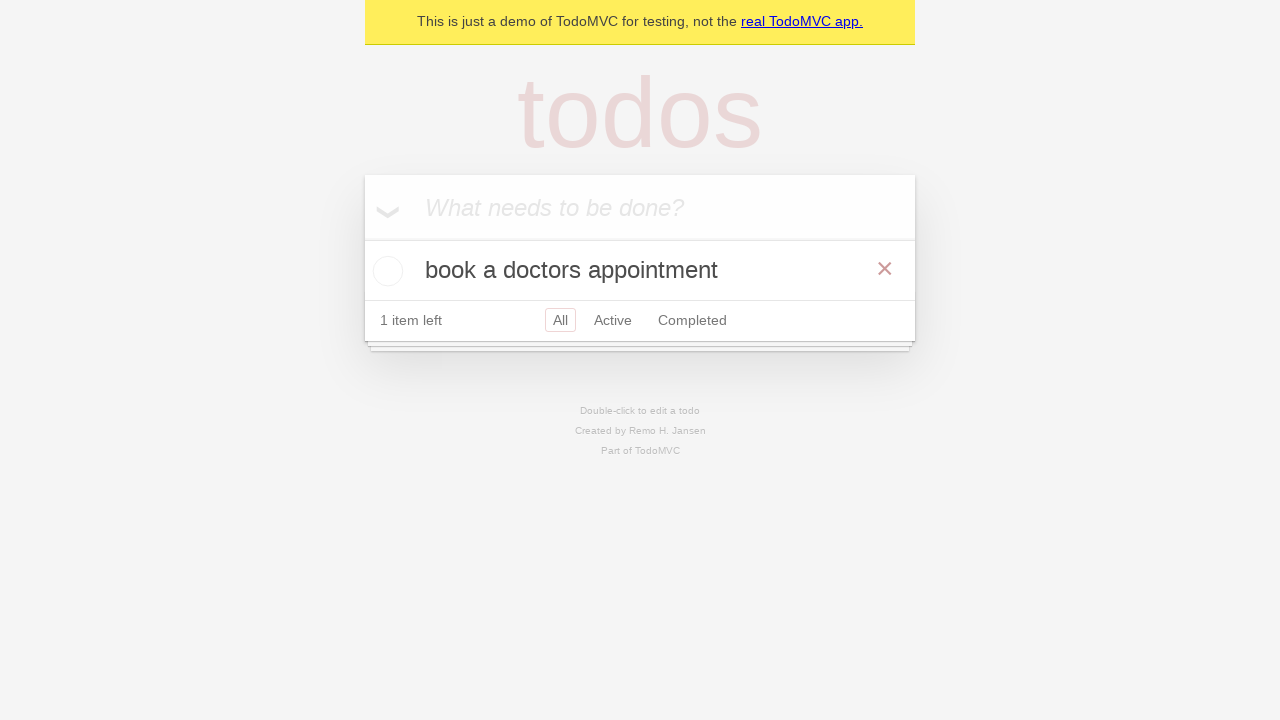

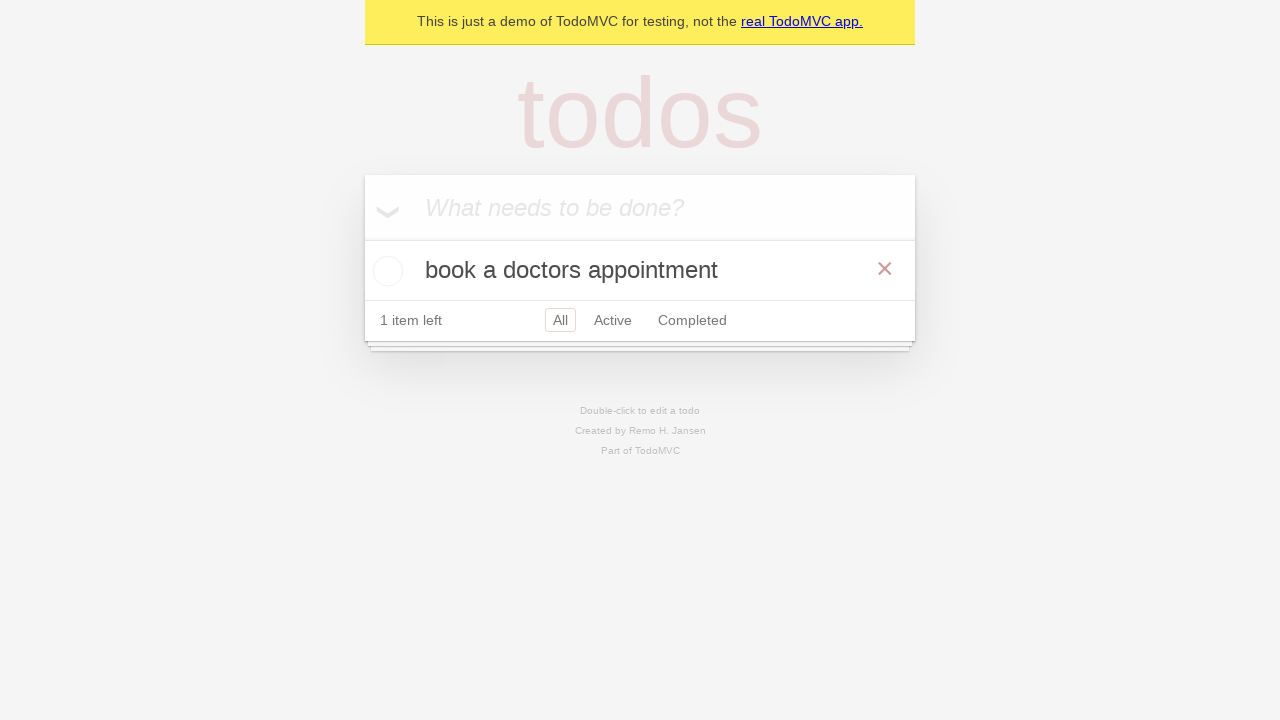